Fills out a practice form with personal information including name, email, gender, phone number, date of birth, subjects, hobbies, address, and state/city selection, then submits the form.

Starting URL: https://demoqa.com/automation-practice-form

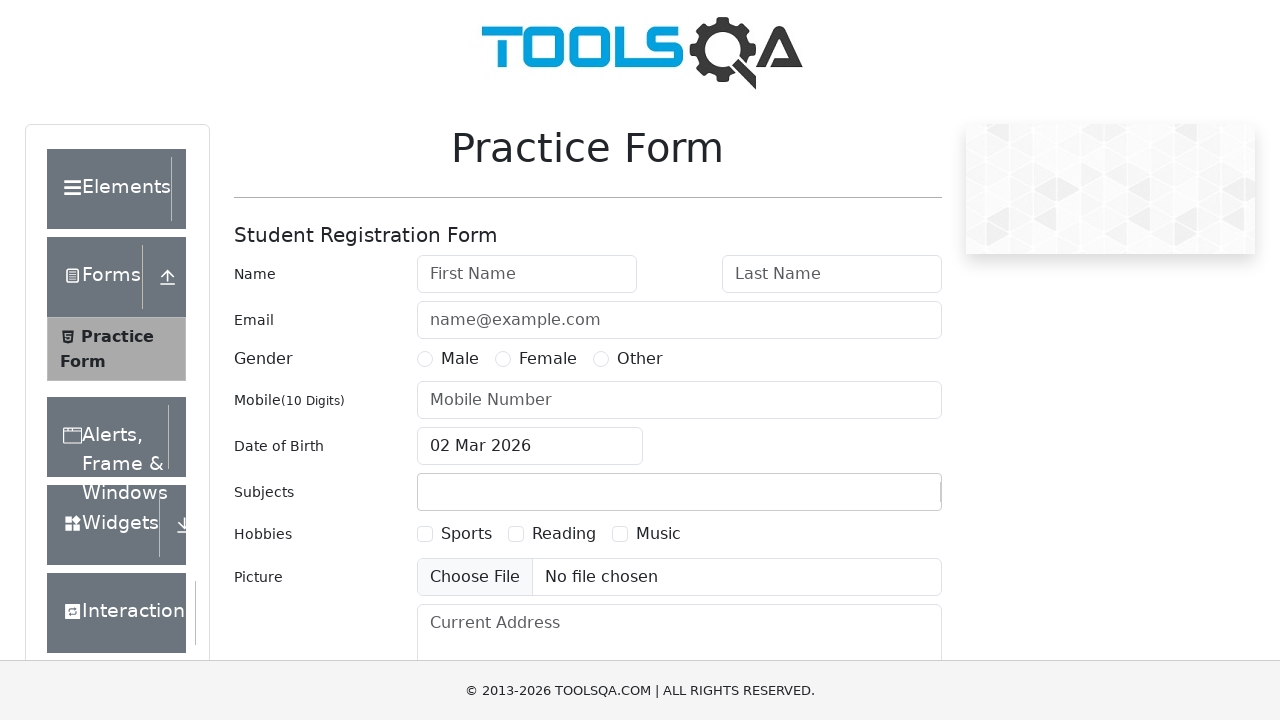

Filled first name field with 'Alexandra' on #firstName
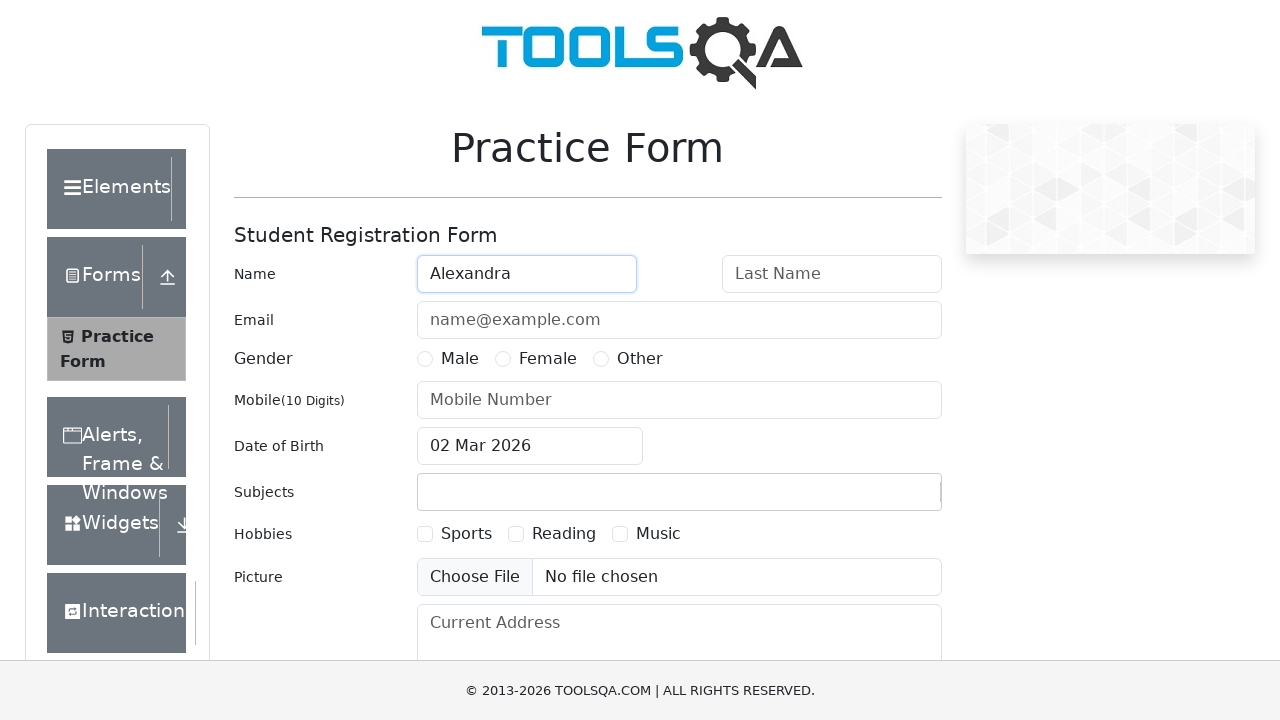

Filled last name field with 'Petrova' on #lastName
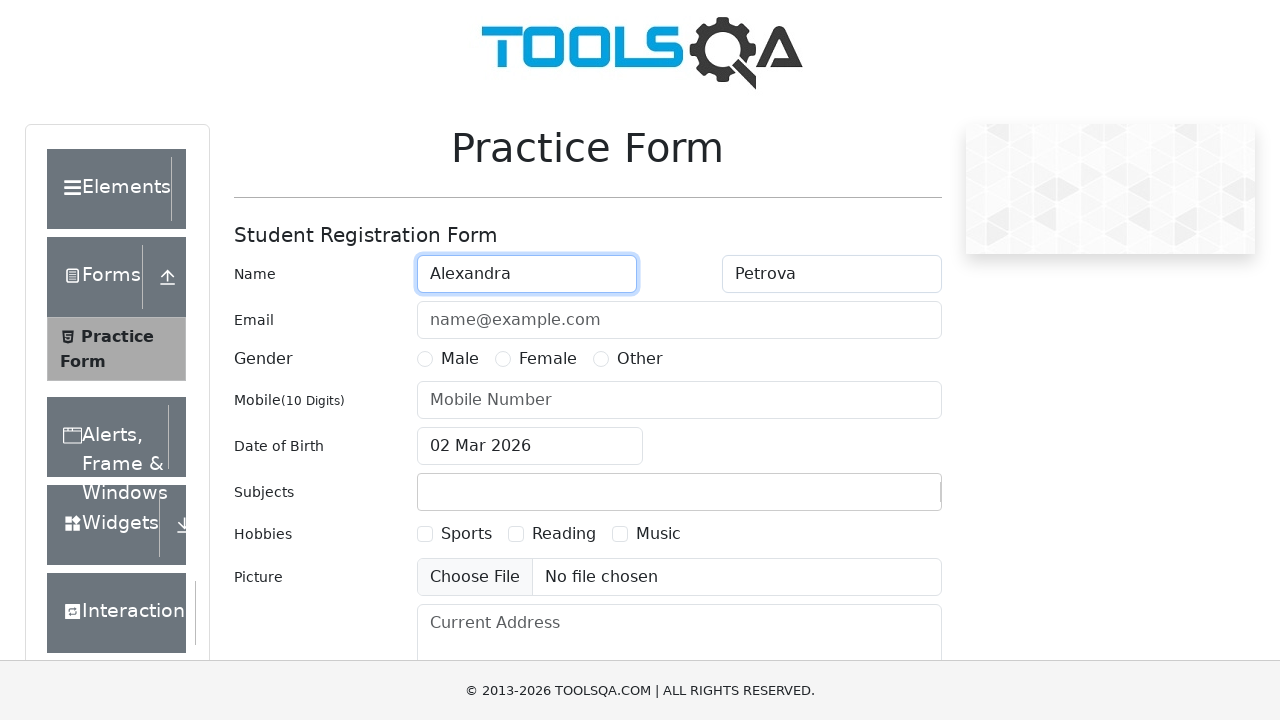

Filled email field with 'alexandra.petrova@example.com' on #userEmail
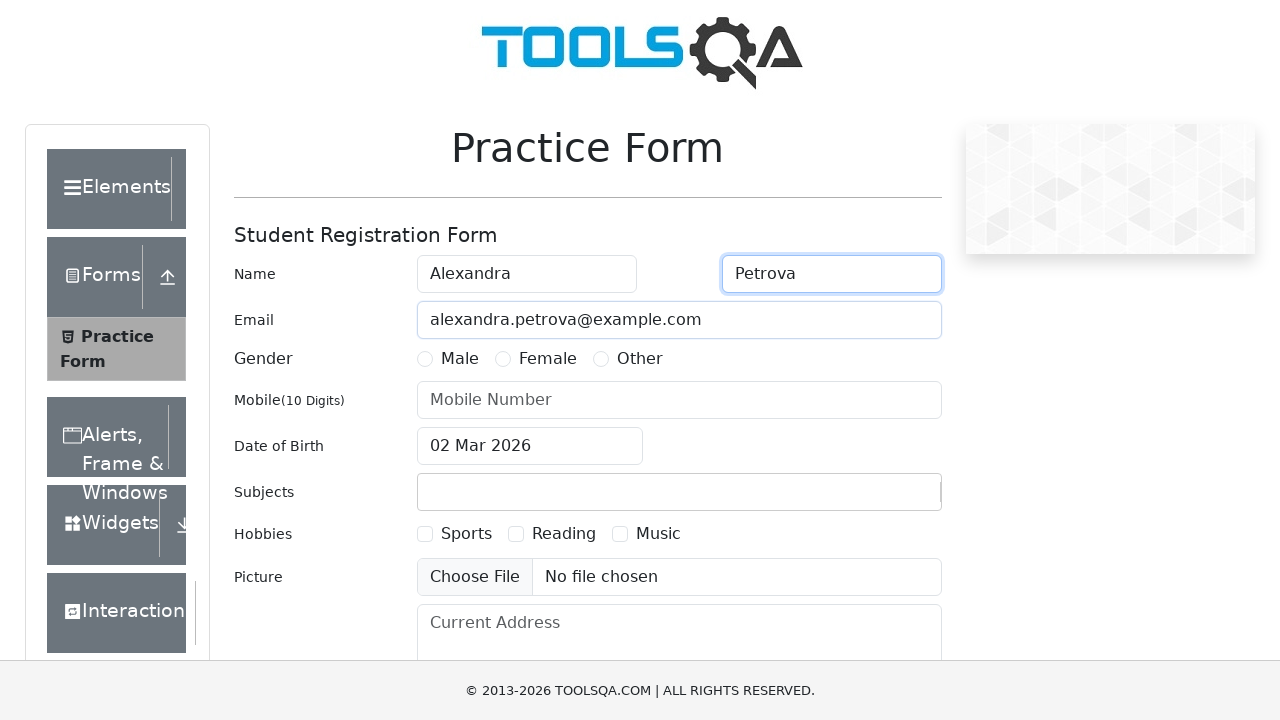

Selected Female gender option at (548, 359) on label:has-text('Female')
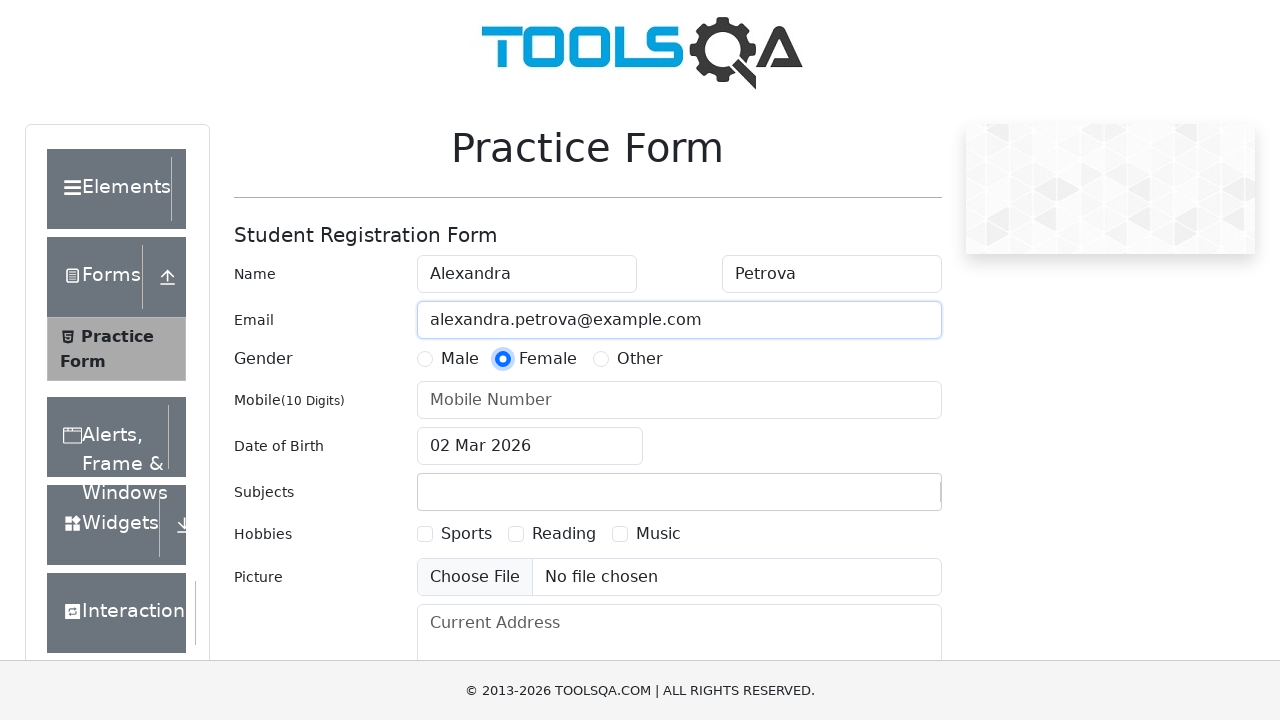

Filled phone number field with '1234567891' on #userNumber
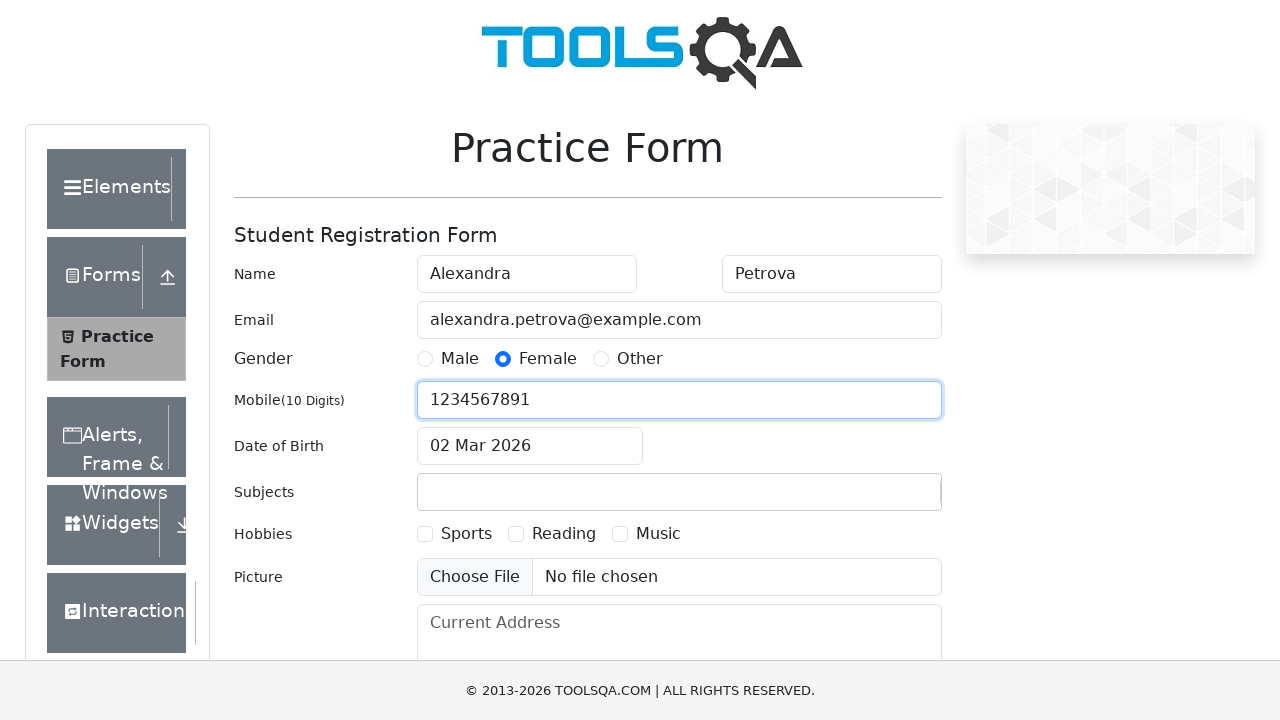

Clicked date of birth input to open date picker at (530, 446) on #dateOfBirthInput
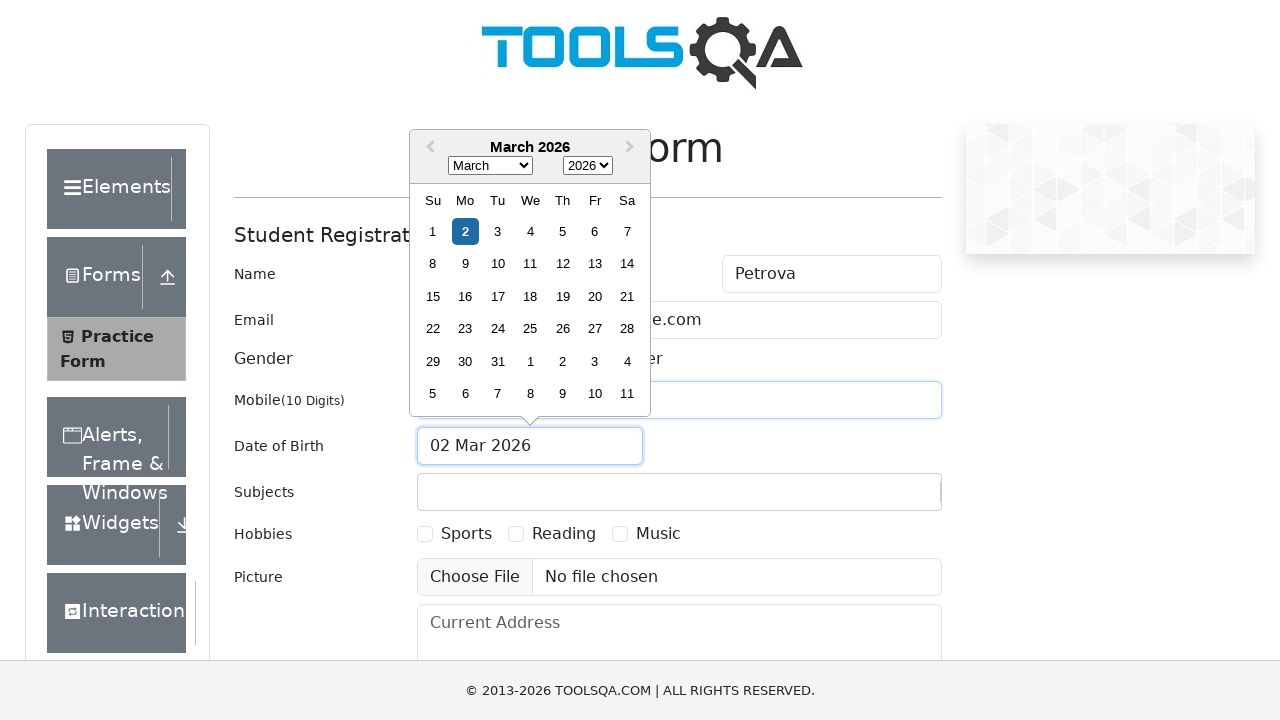

Selected year 1989 from date picker on .react-datepicker__year-select
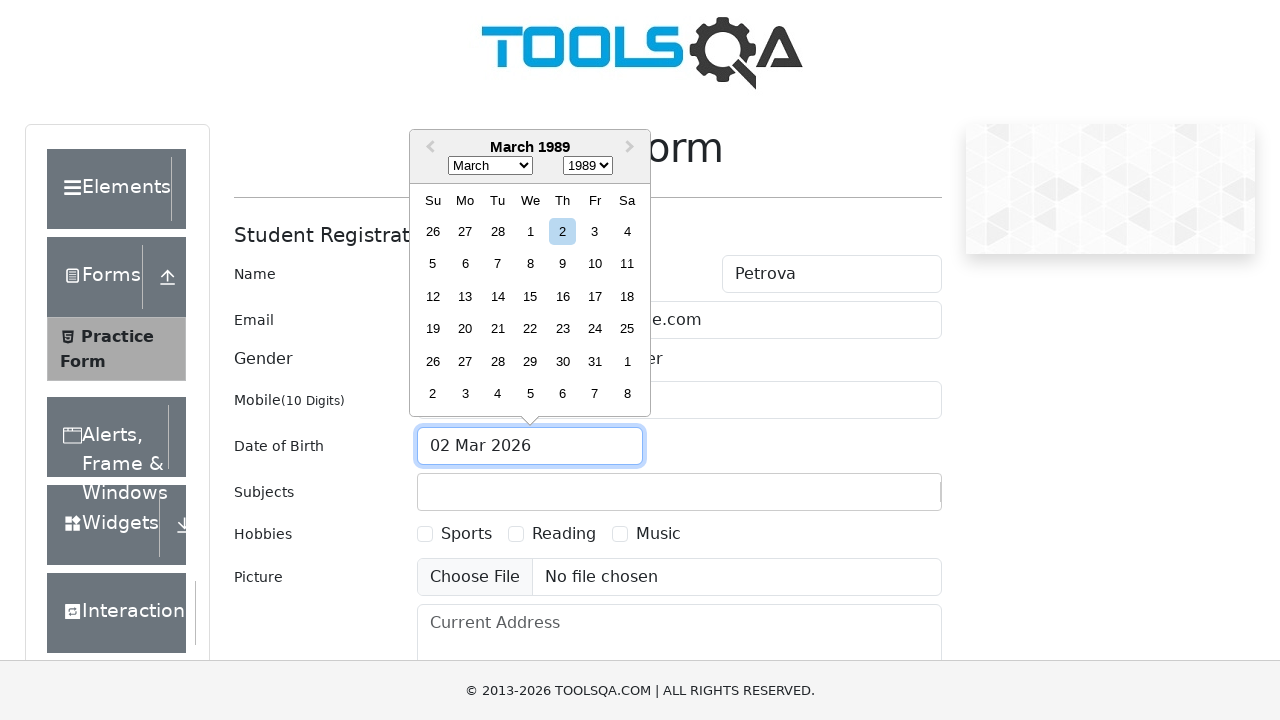

Selected January from date picker on .react-datepicker__month-select
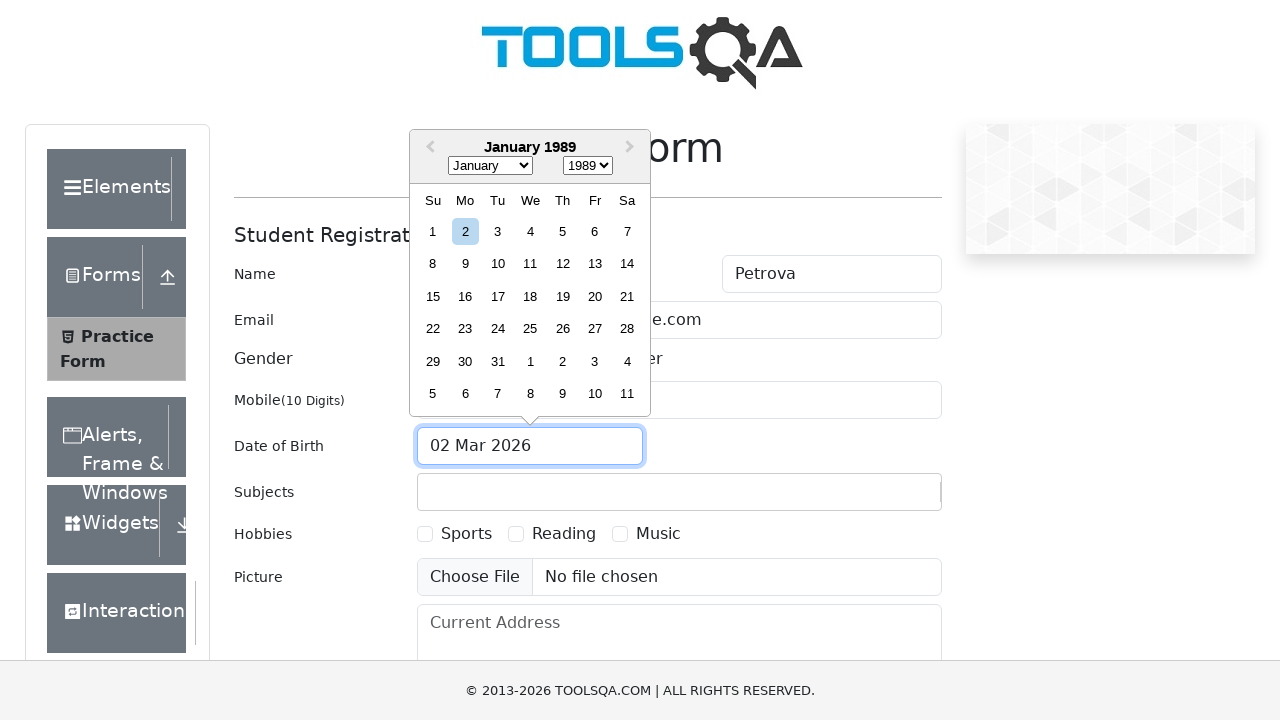

Selected the 1st day from date picker at (433, 231) on .react-datepicker__day--001.react-datepicker__day--weekend
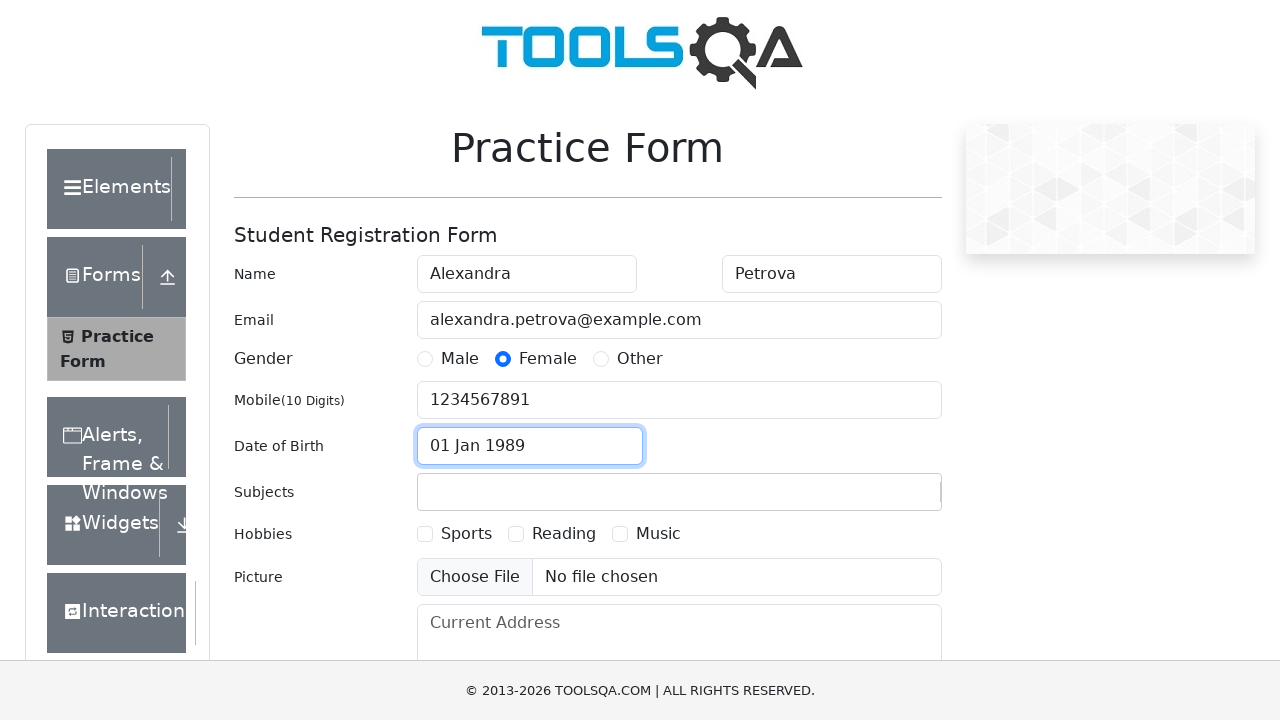

Filled subjects field with 'Computer Science' on #subjectsInput
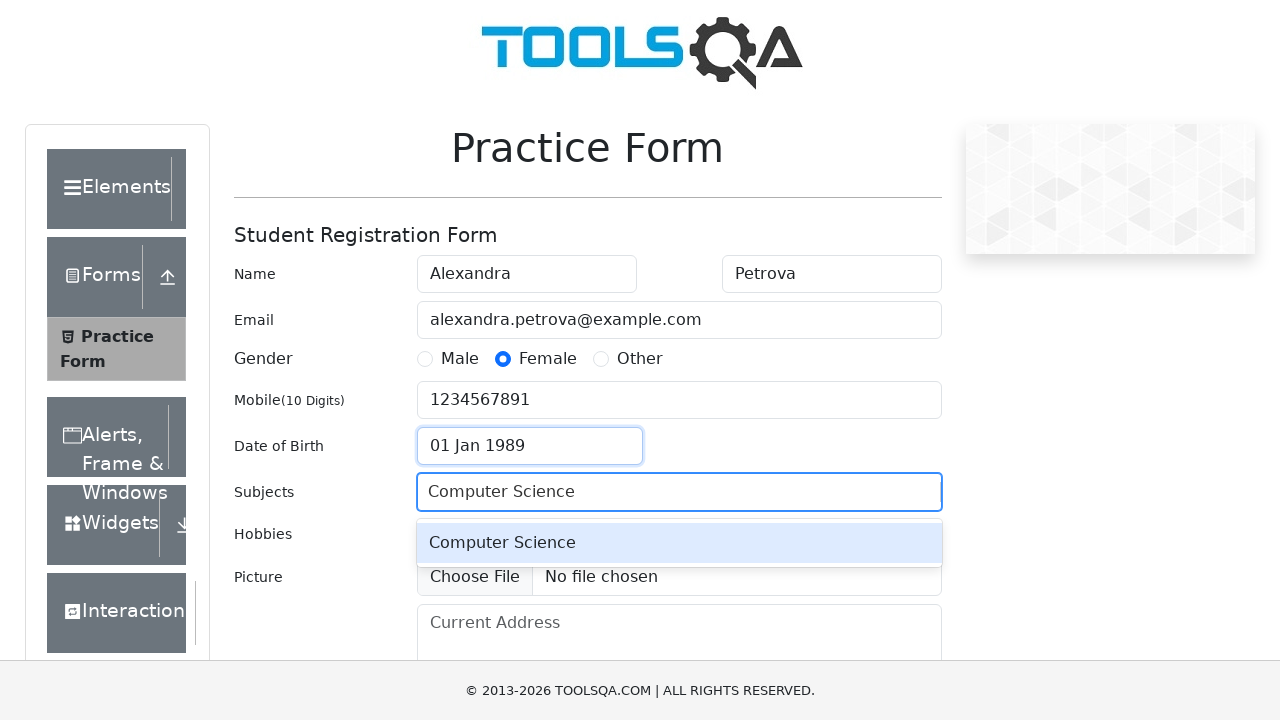

Pressed Enter to confirm subject selection
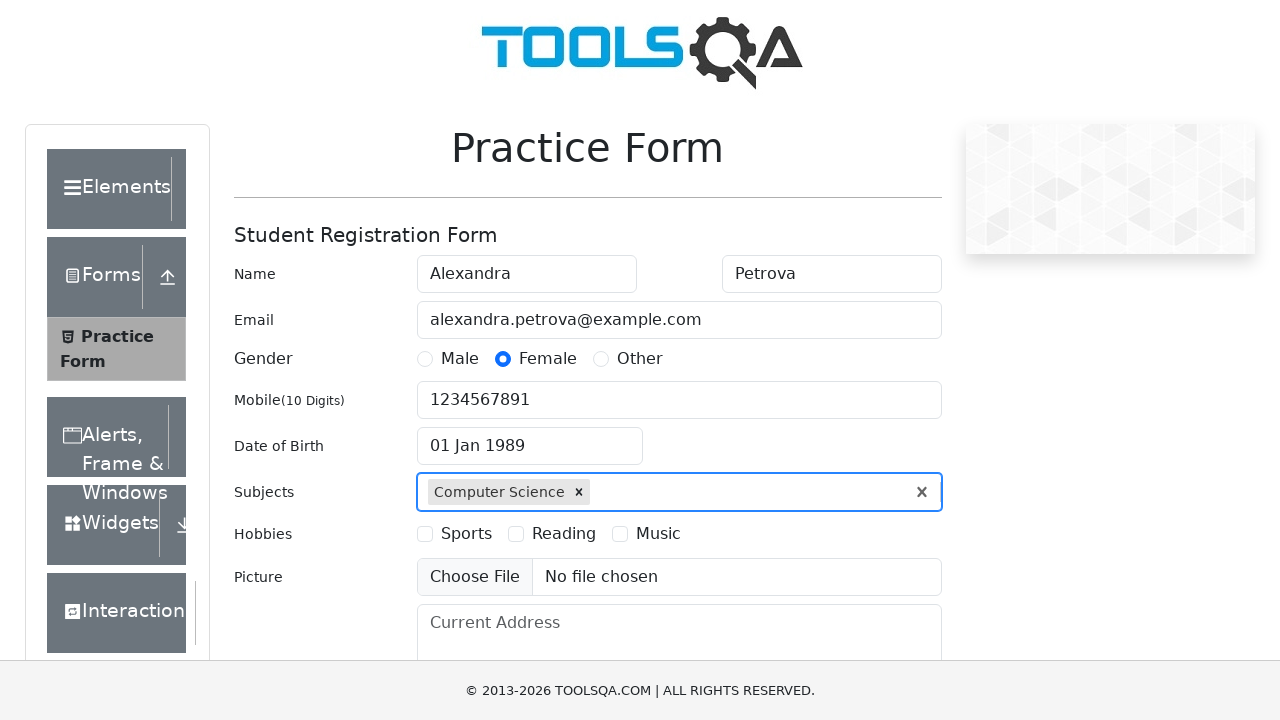

Selected Music hobby option at (658, 534) on label:has-text('Music')
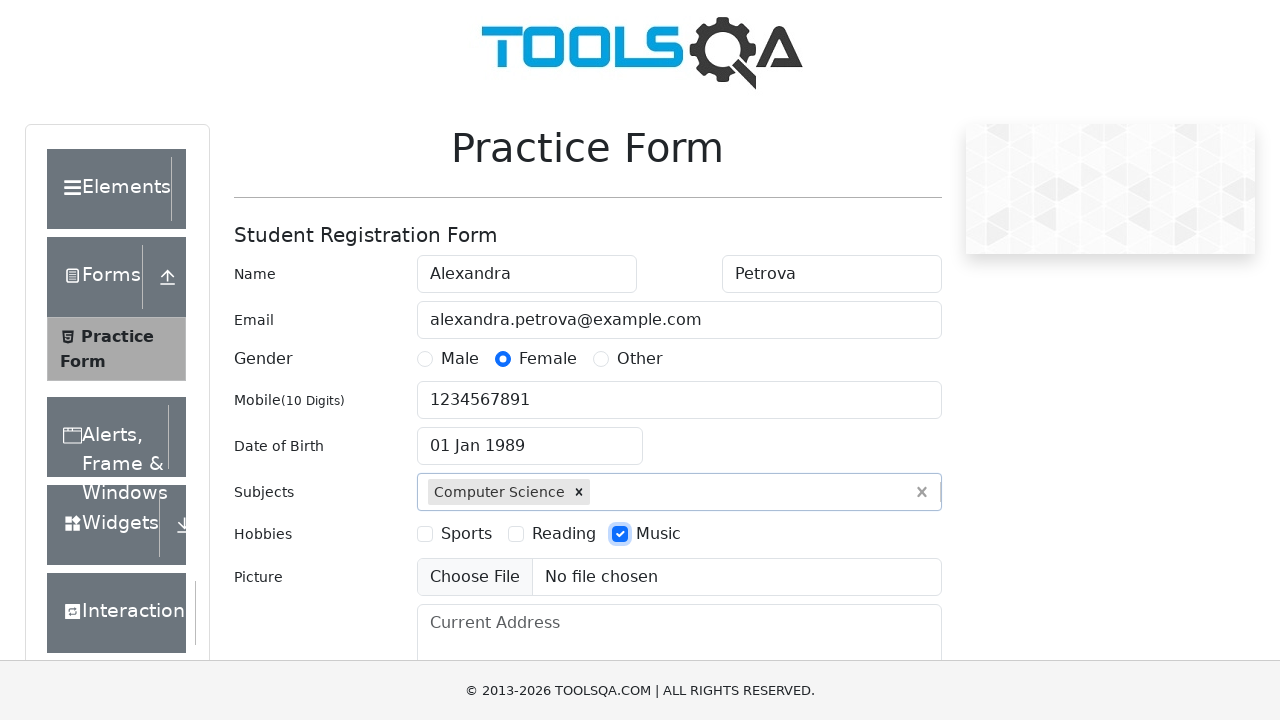

Clicked current address field at (679, 654) on #currentAddress
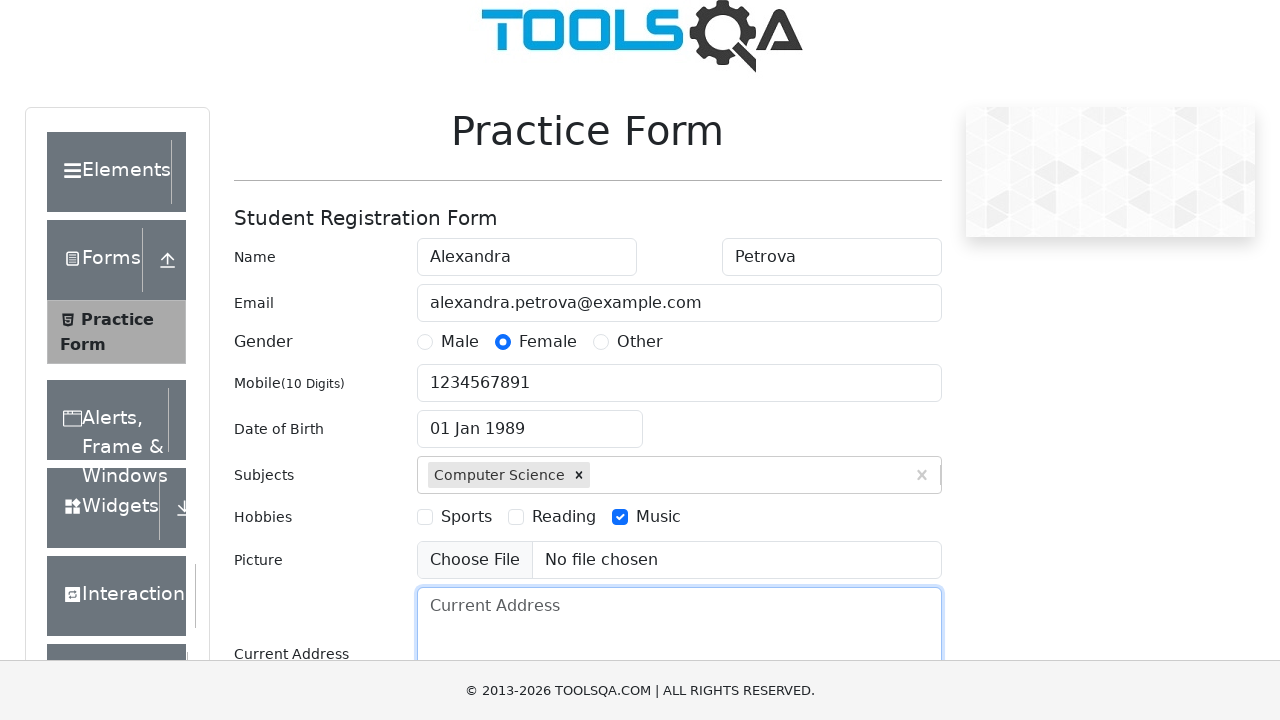

Filled current address with '123 Test Street, Test City' on #currentAddress
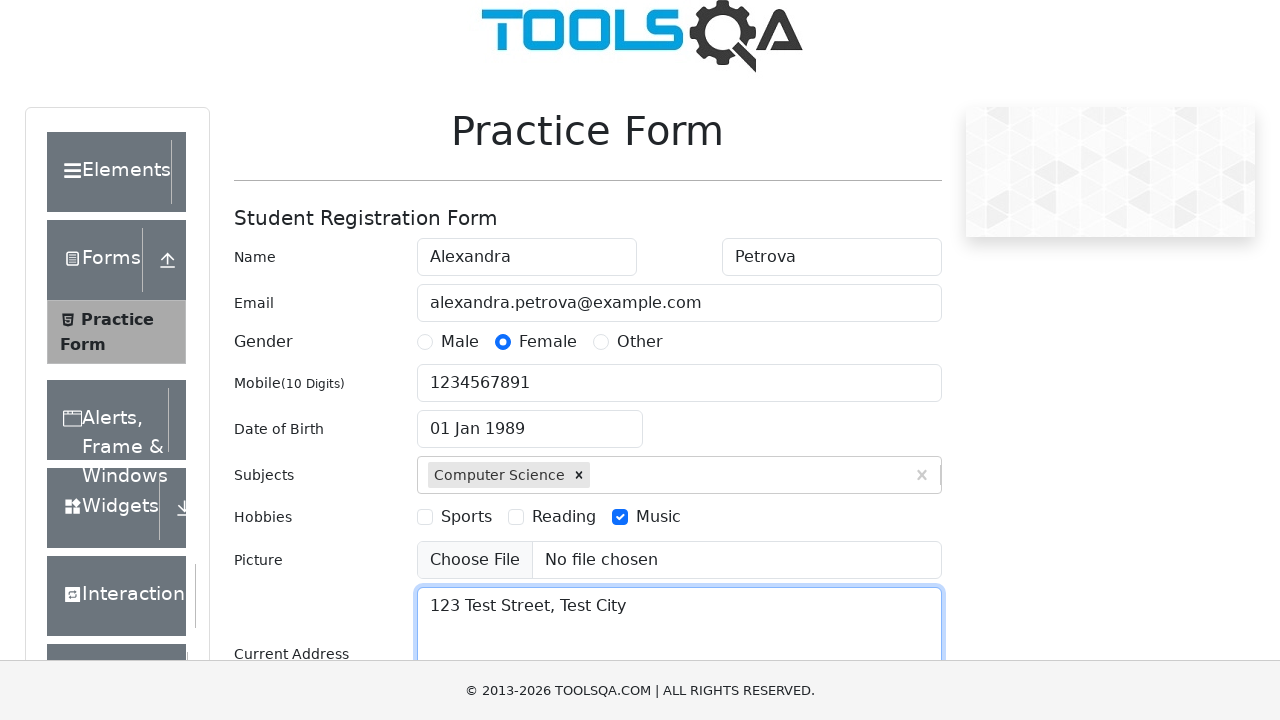

Clicked state dropdown at (527, 437) on #state
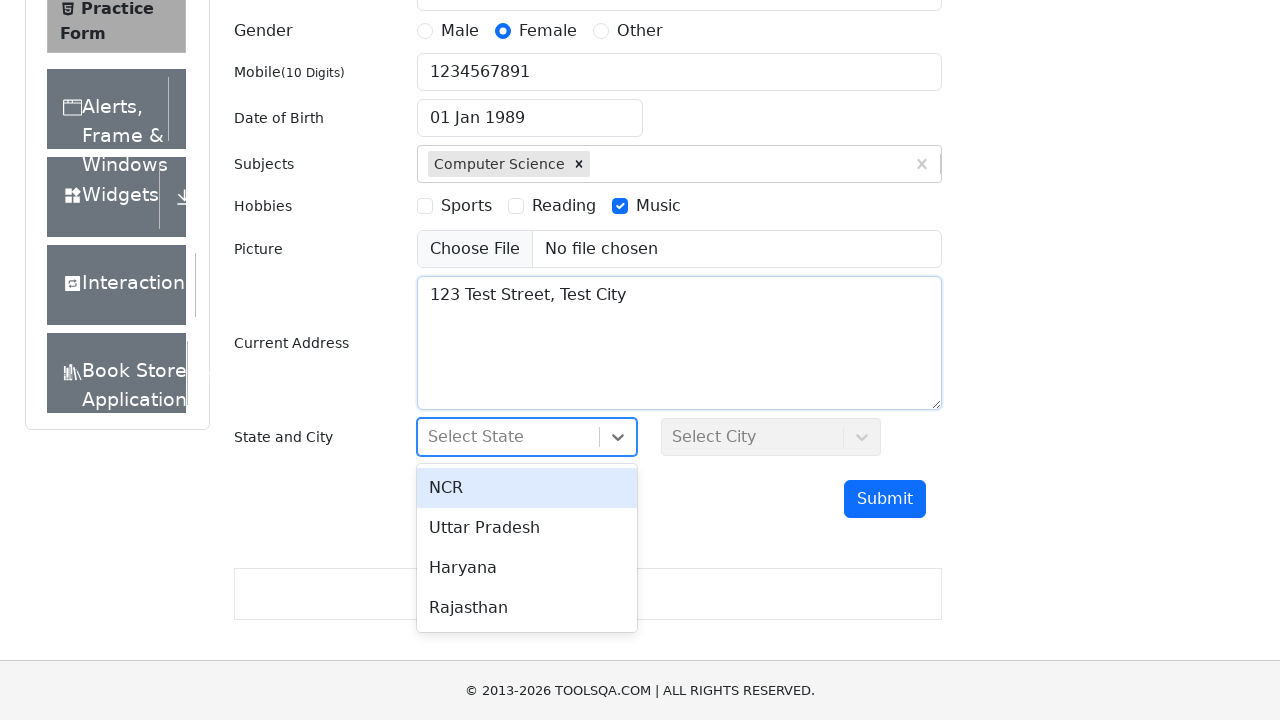

Selected state option from dropdown at (527, 528) on #react-select-3-option-1
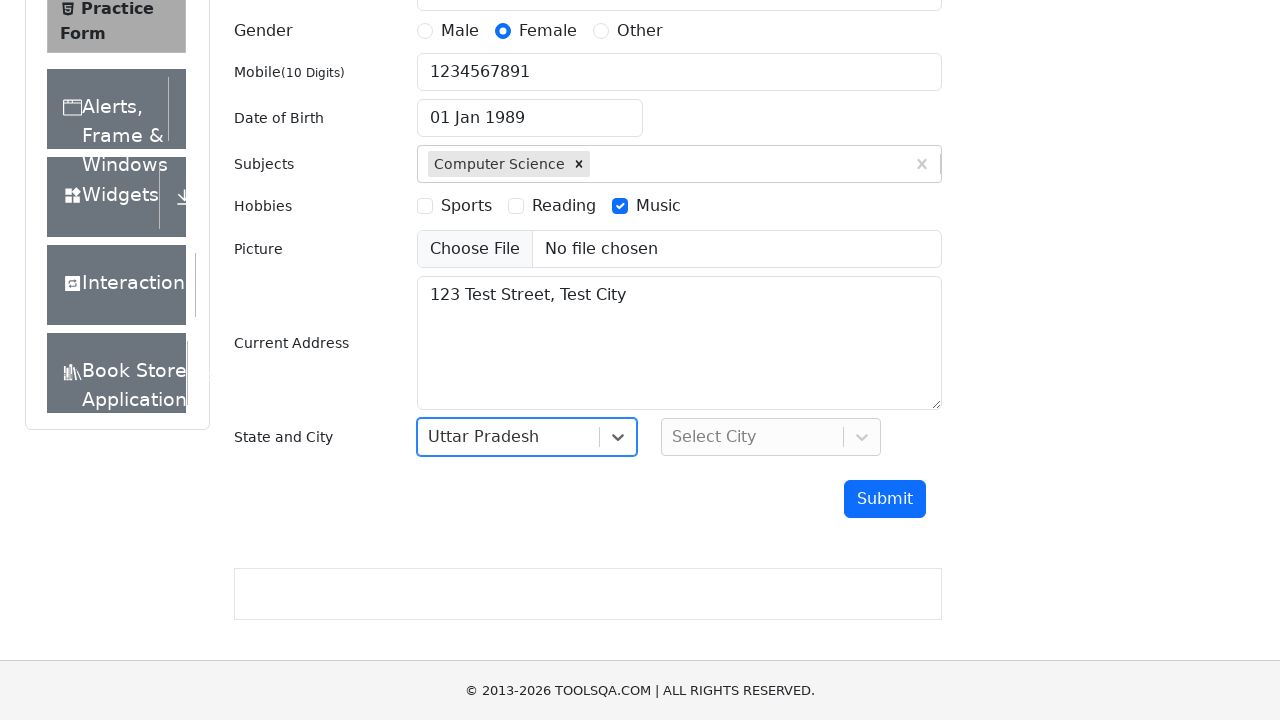

Clicked city dropdown at (771, 437) on #city
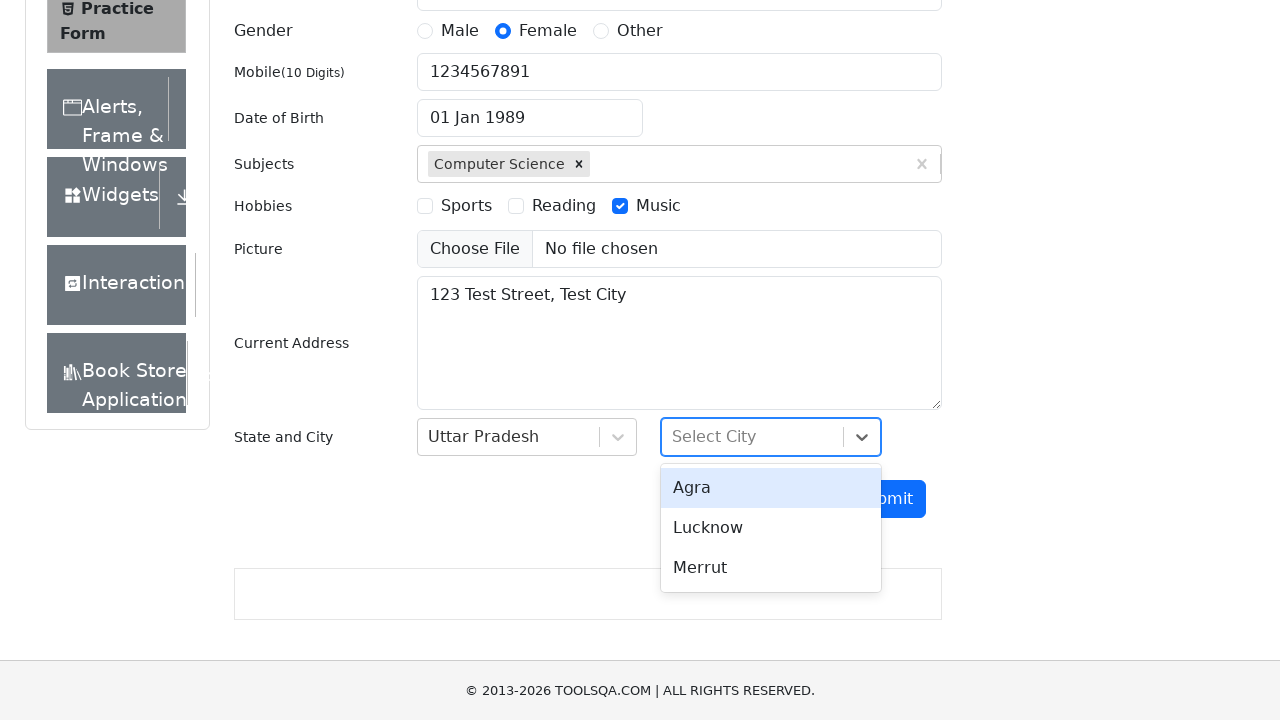

Selected city option from dropdown at (771, 488) on #react-select-4-option-0
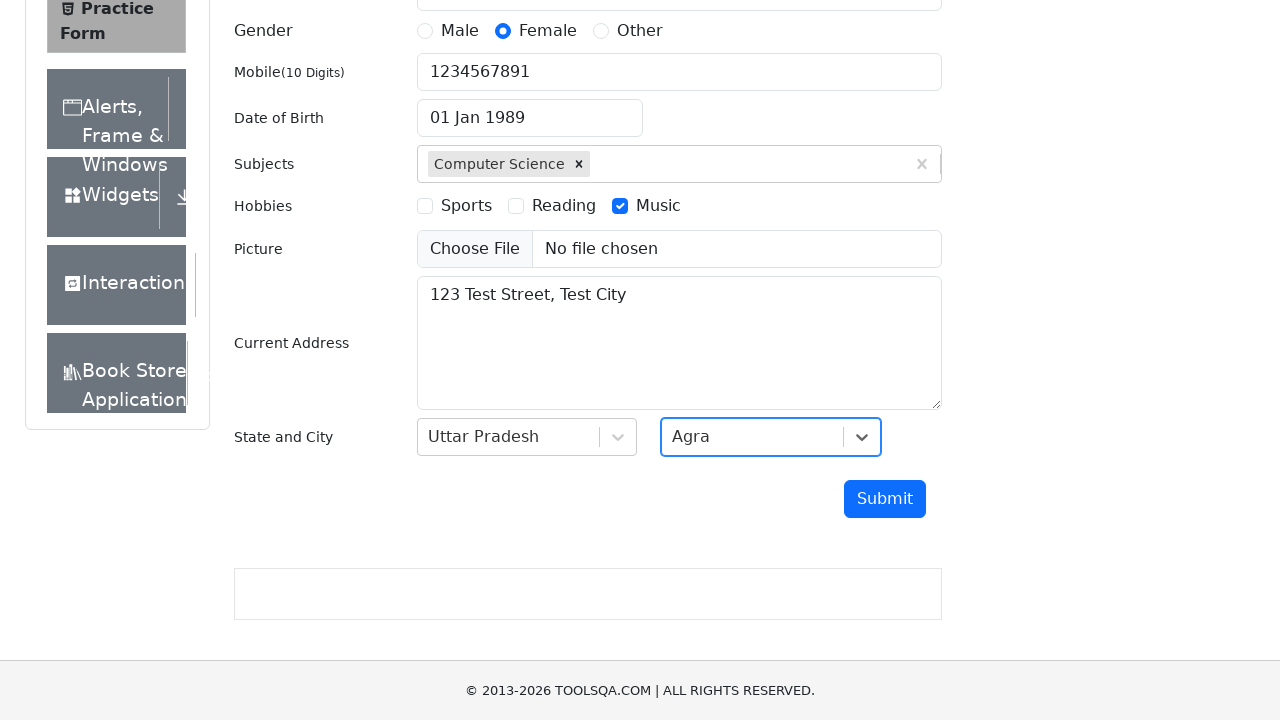

Clicked submit button to submit the form at (885, 499) on #submit
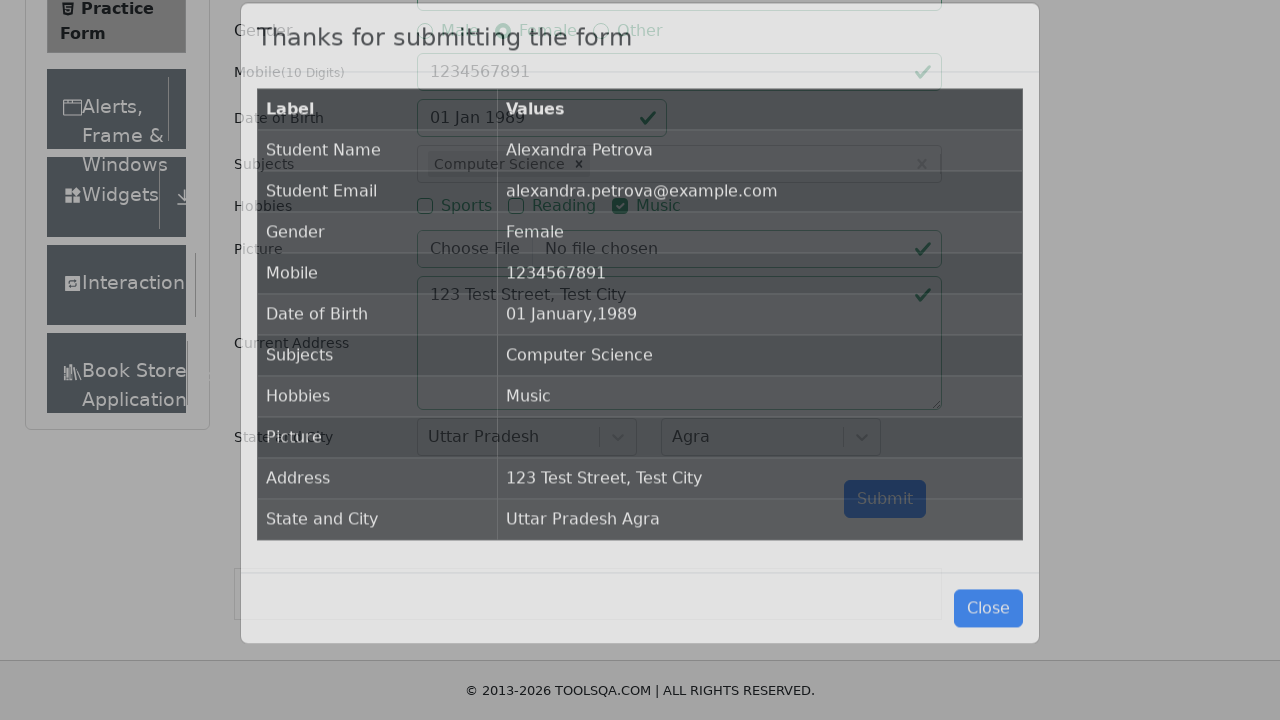

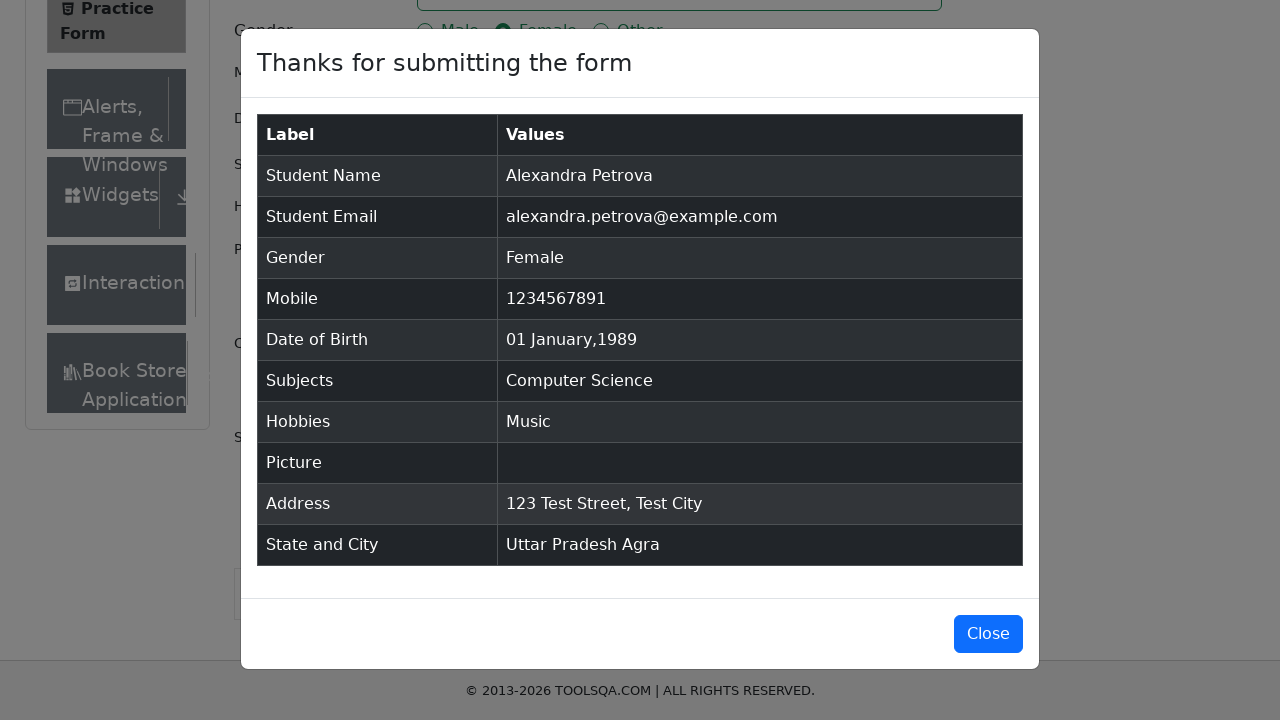